Tests dropdown selection functionality by selecting a country from a dropdown list

Starting URL: https://www.leafground.com/select.xhtml

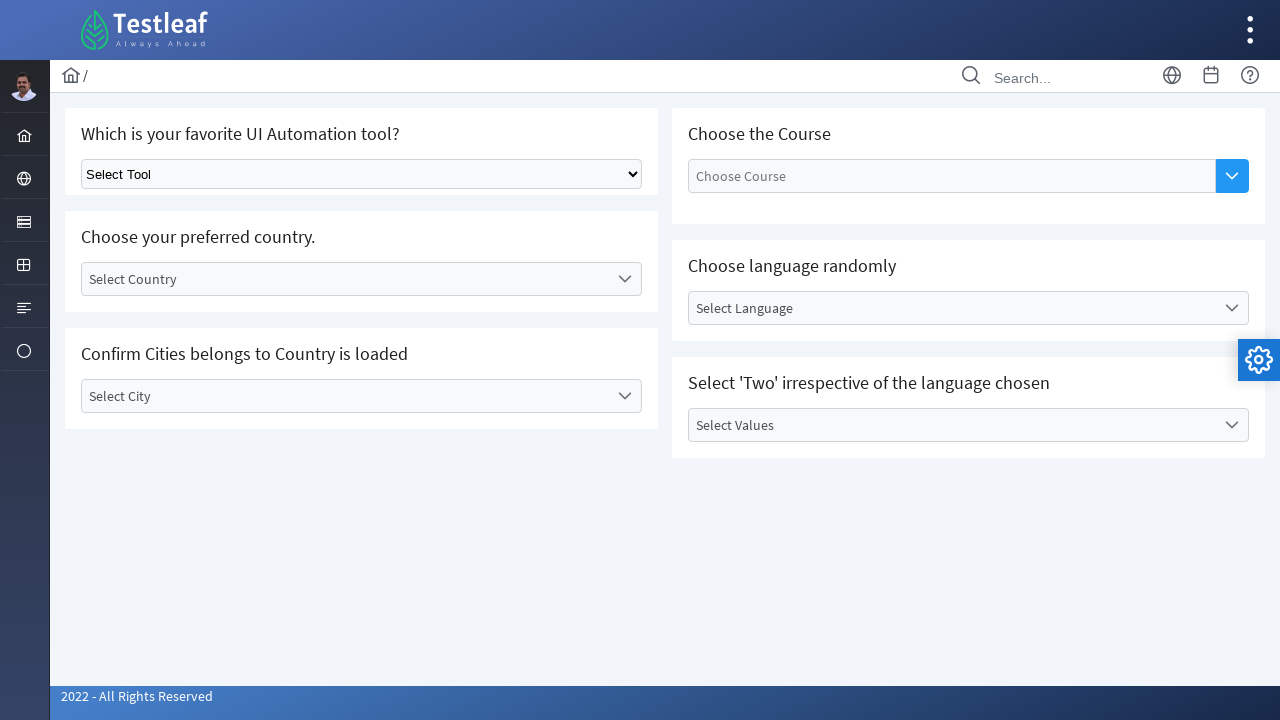

Clicked on country dropdown to open it at (362, 279) on #j_idt87\:country
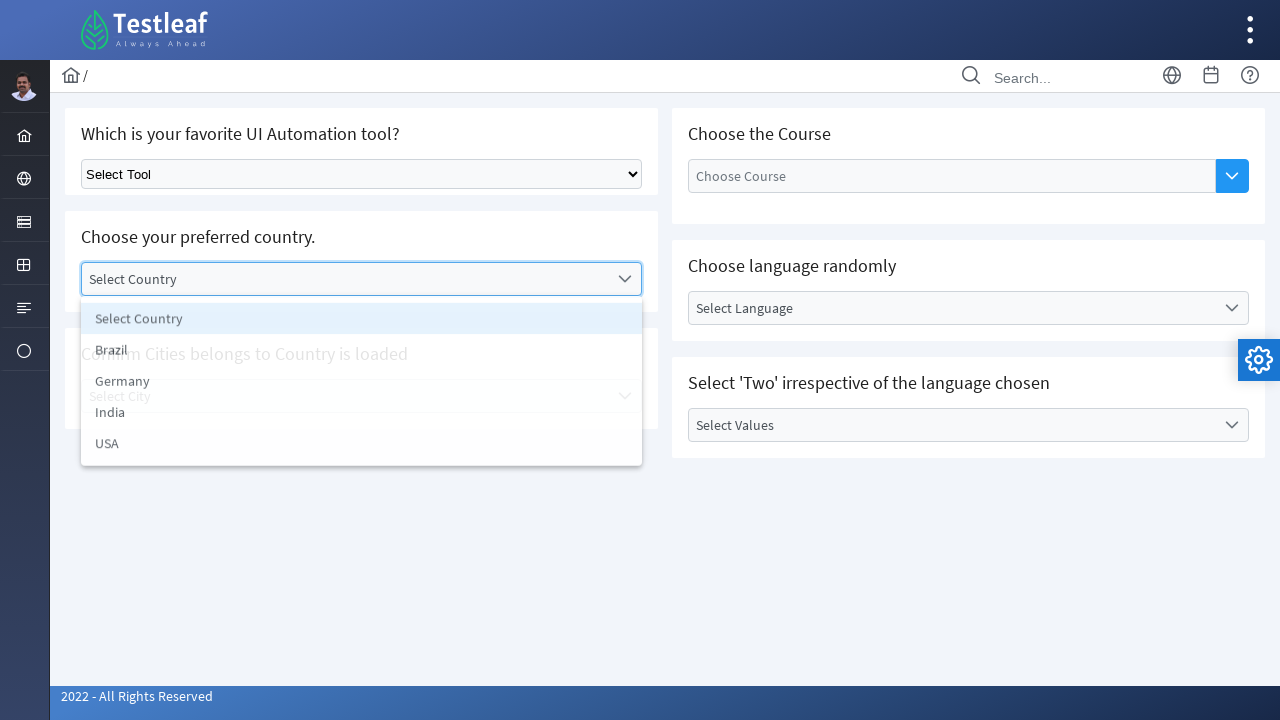

Dropdown items became visible
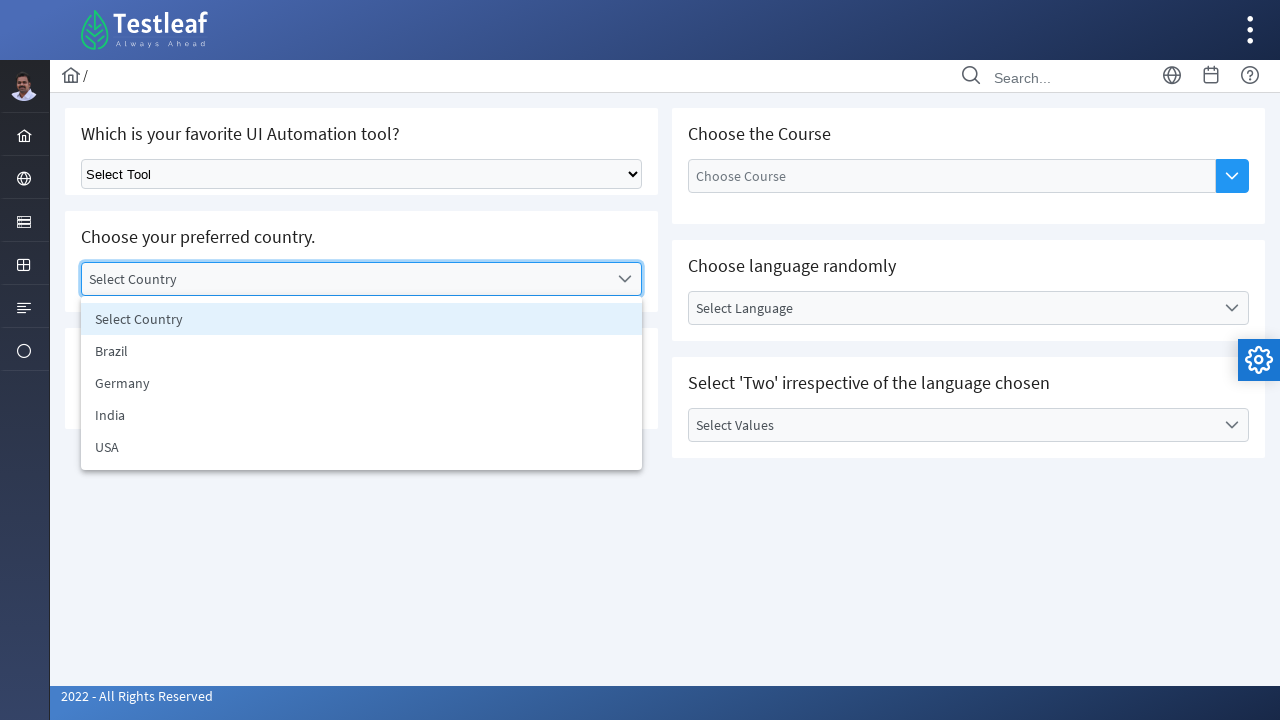

Retrieved all country options from dropdown
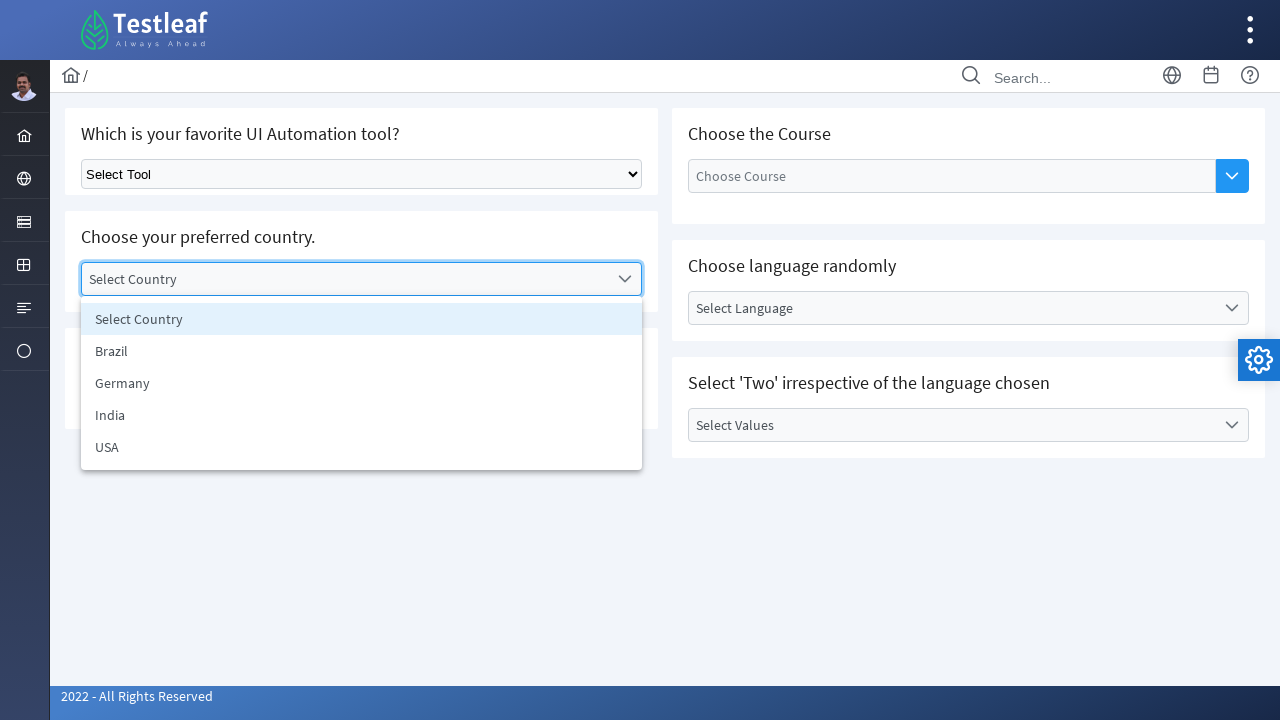

Selected India from the country dropdown at (362, 415) on xpath=//*[@id='j_idt87:country_items']//li >> nth=3
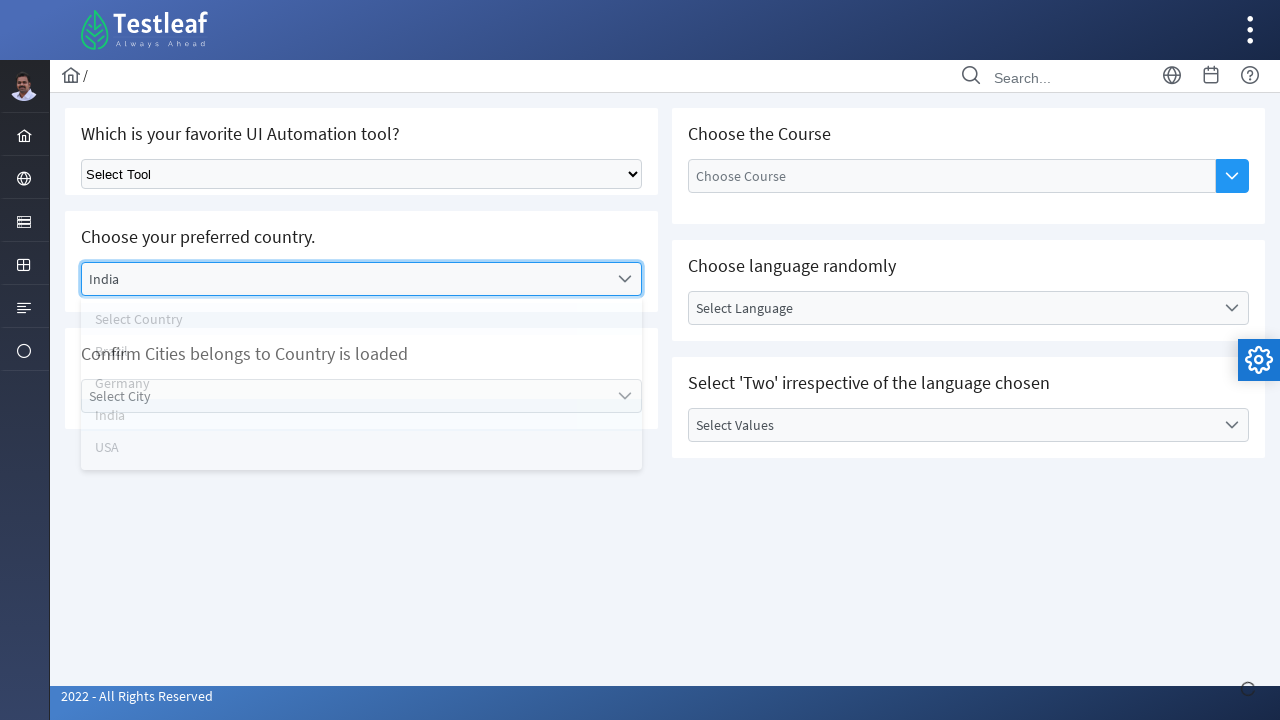

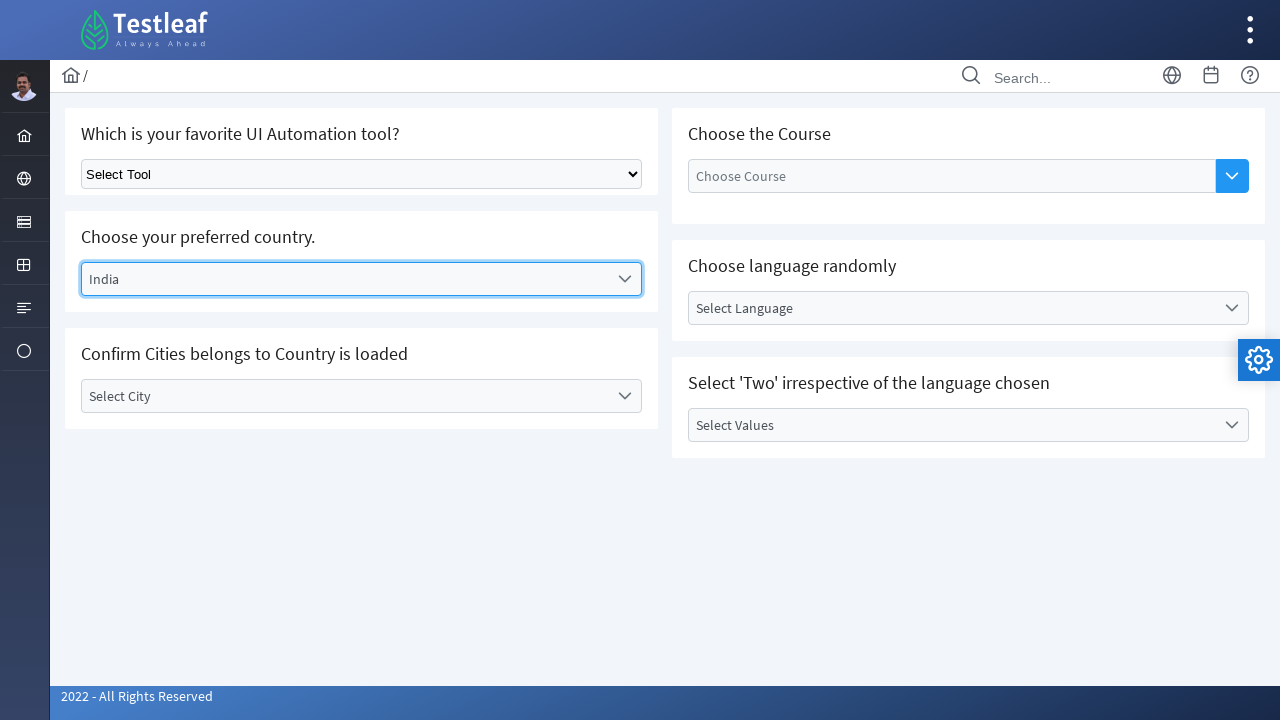